Tests checkbox and radio button interactions on a practice form by clicking gender radio buttons and verifying selection state

Starting URL: https://www.tutorialspoint.com/selenium/practice/selenium_automation_practice.php

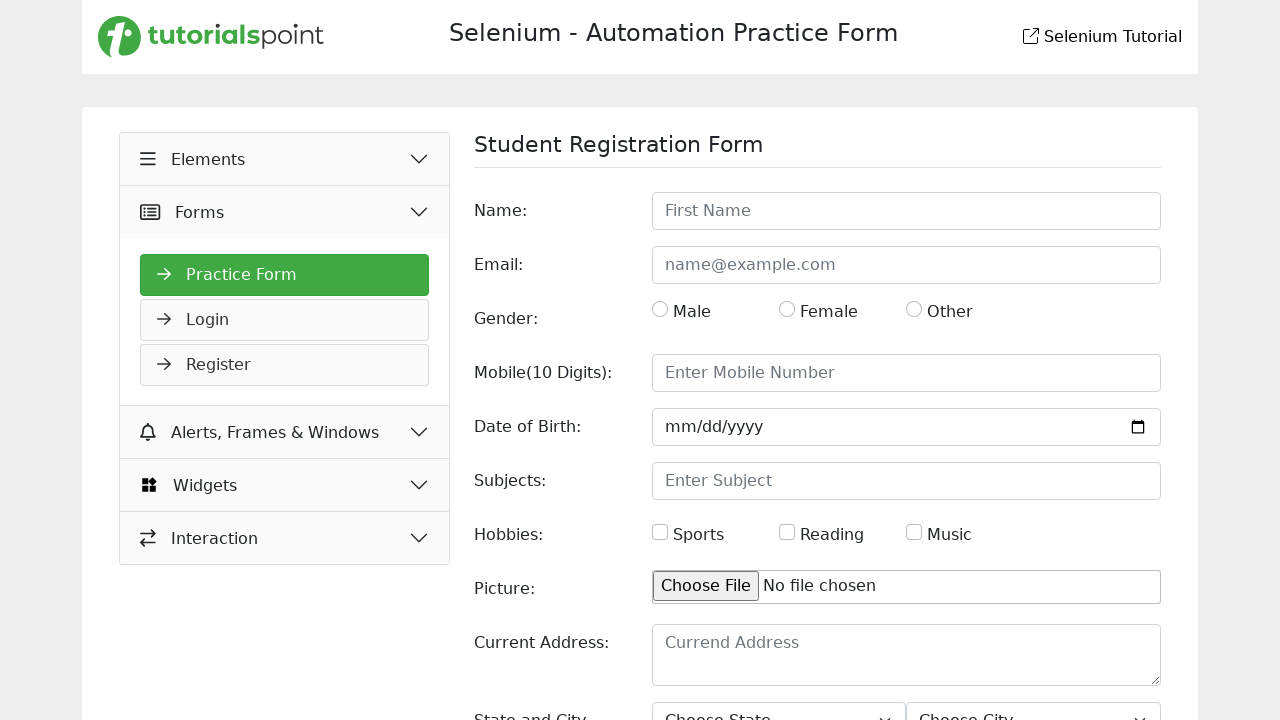

Clicked first gender radio button at (660, 309) on input#gender
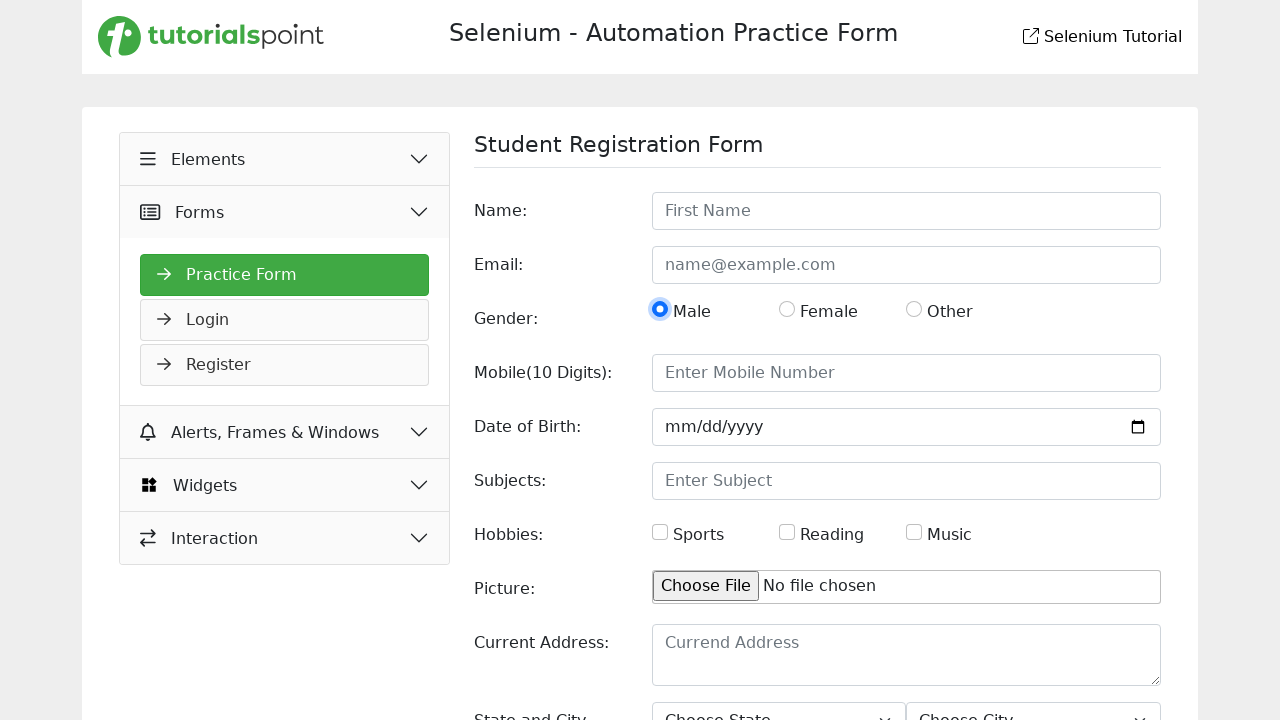

Clicked third radio button at (914, 309) on (//input[@type='radio'])[3]
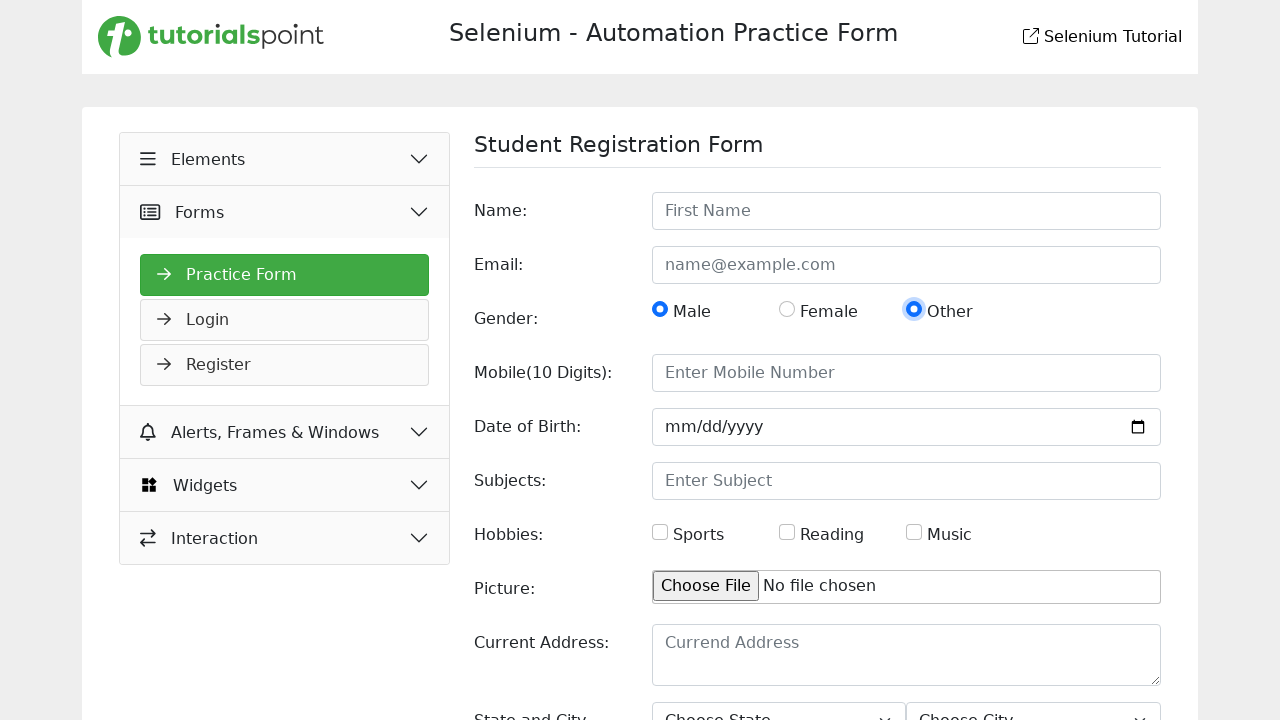

Verified selection state of first gender radio button
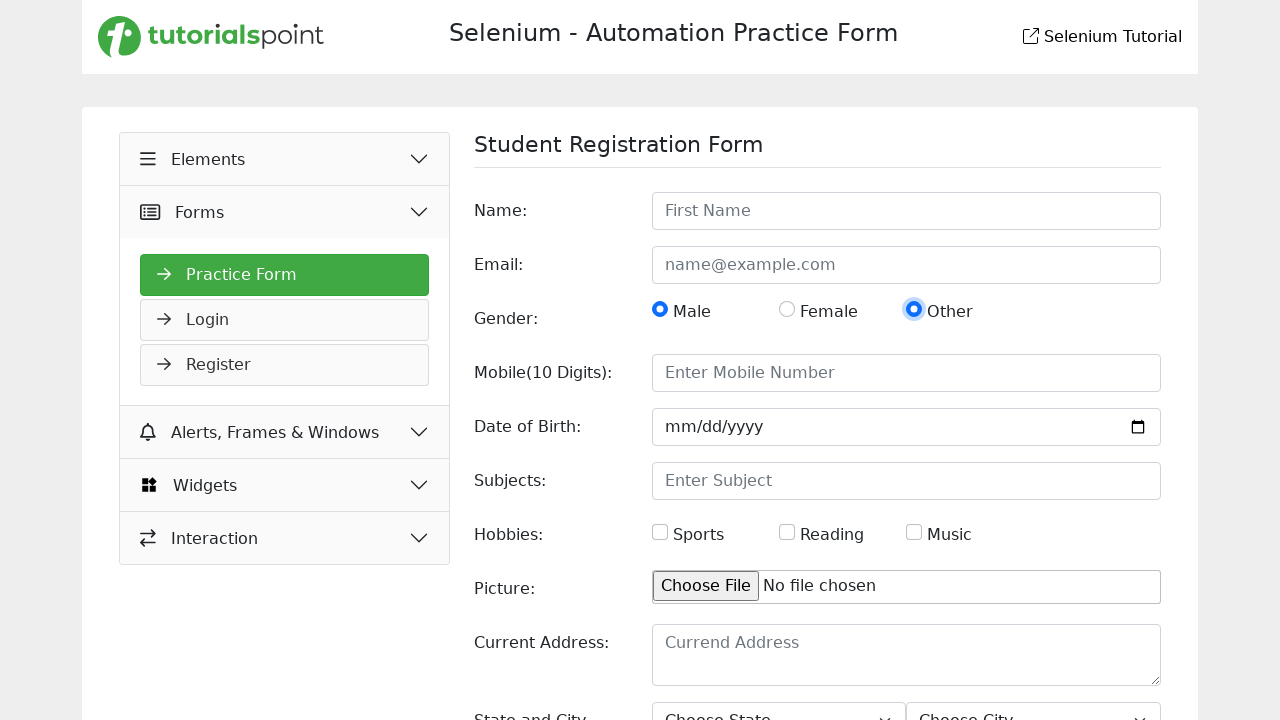

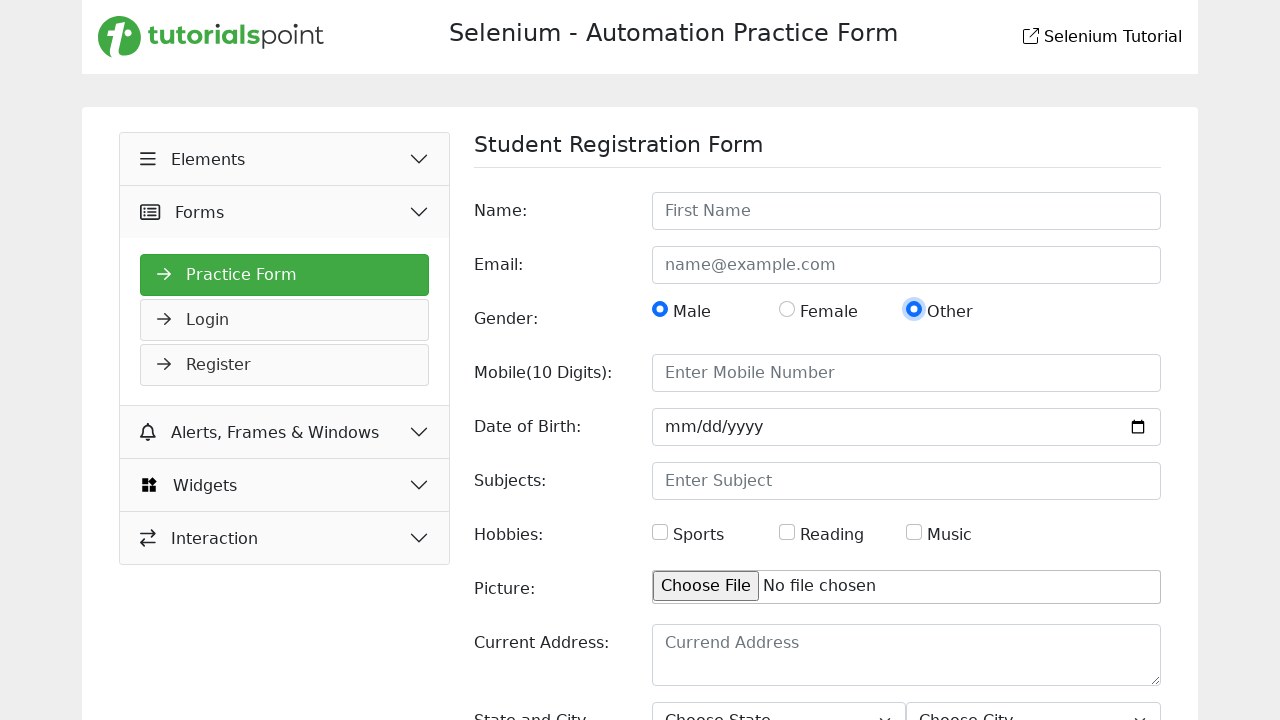